Tests library location selection by opening the library dropdown, selecting Sengkang Public Library, and navigating to its page

Starting URL: https://www.nlb.gov.sg/main/home

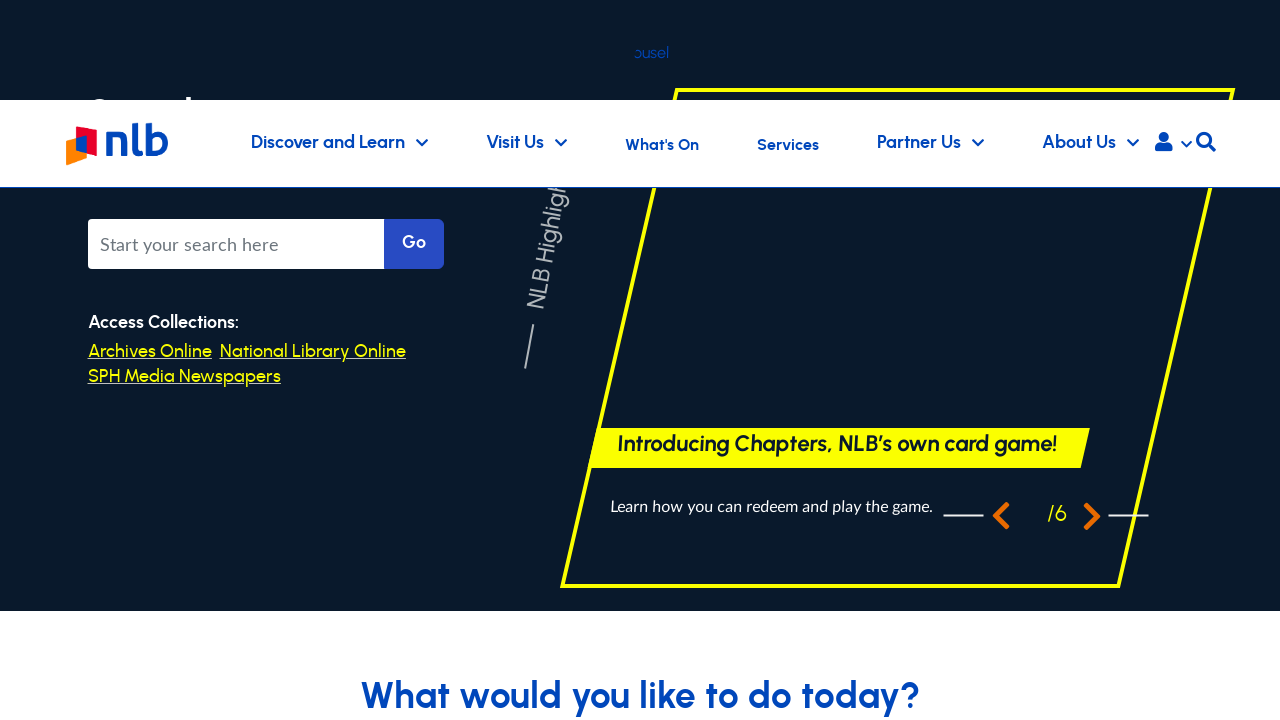

Clicked library location dropdown button at (248, 361) on #select-lib-button
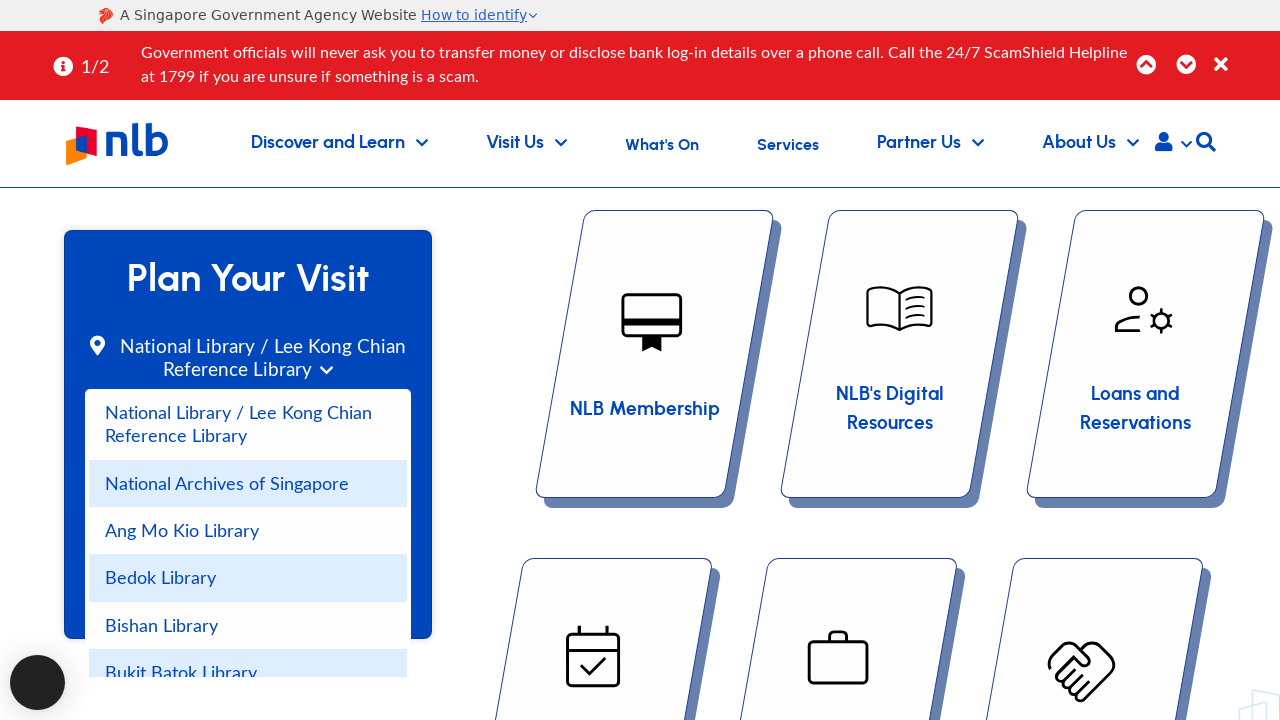

Selected Sengkang Public Library from dropdown menu at (248, 532) on xpath=/html/body/div[2]/div/section[2]/div/div/div[1]/div/div/h3/div[1]/div/ul/l
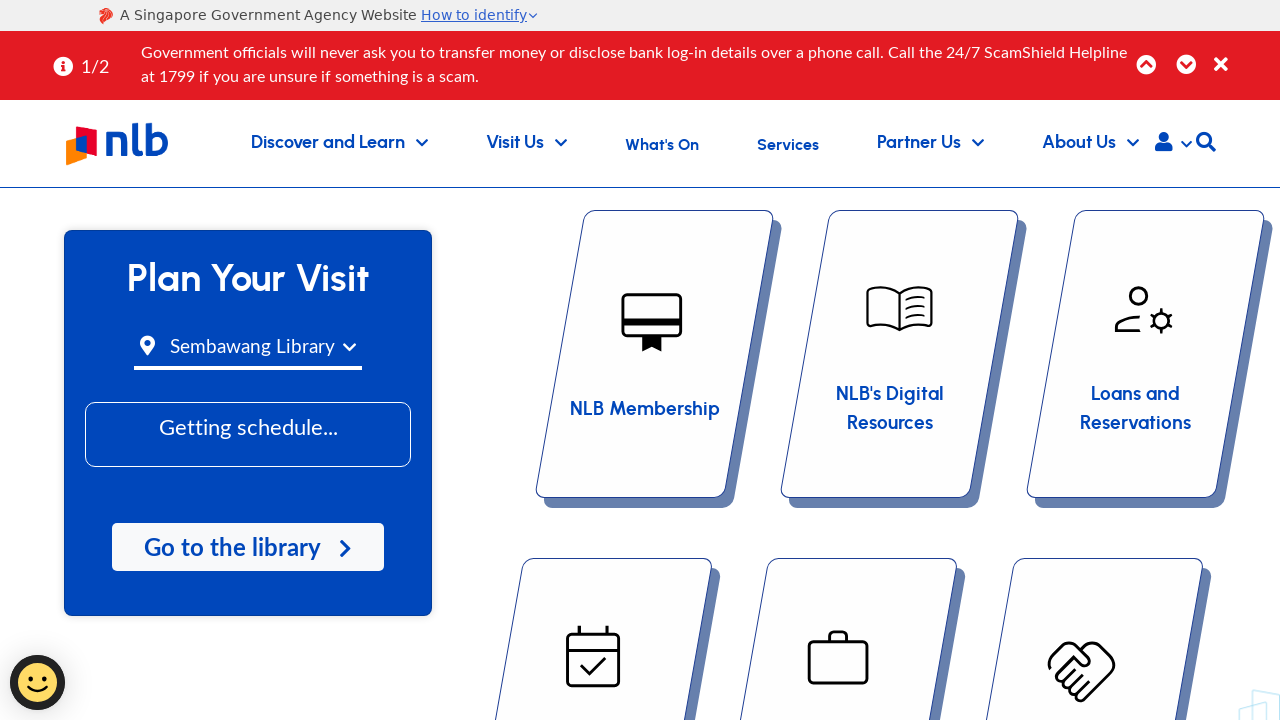

Clicked Go button to navigate to Sengkang Public Library page at (248, 547) on .buttonLibrary
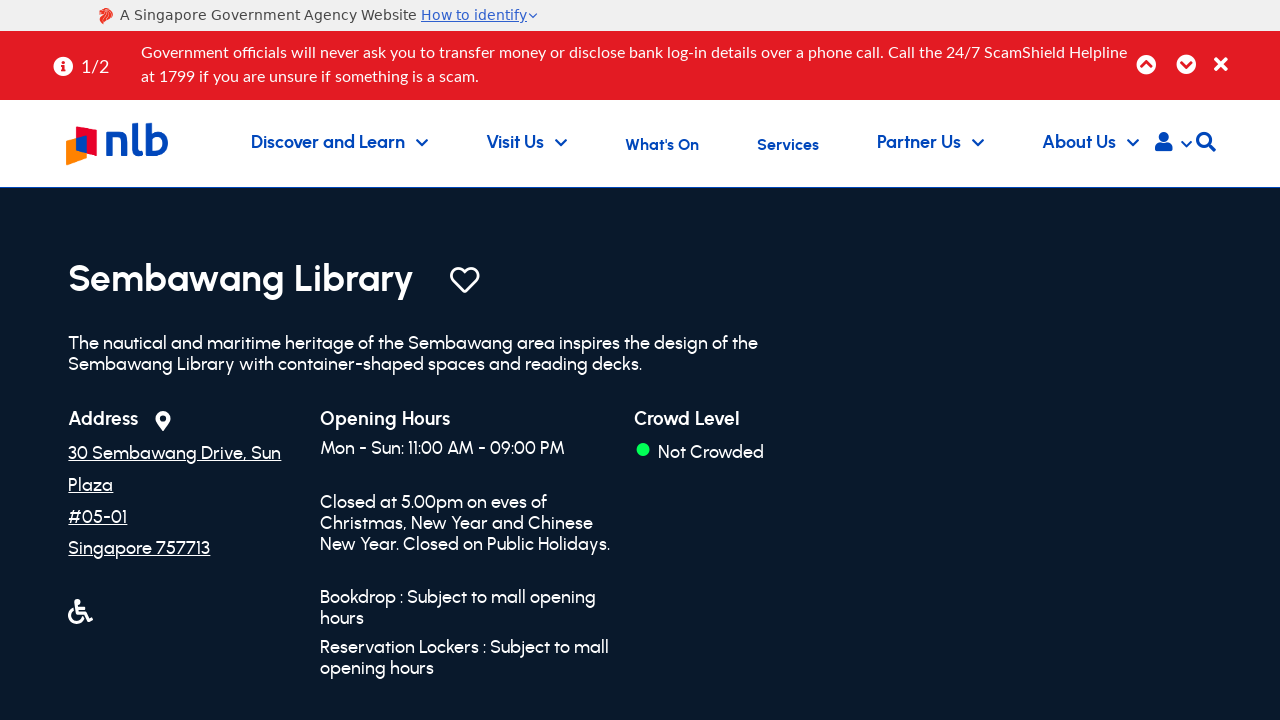

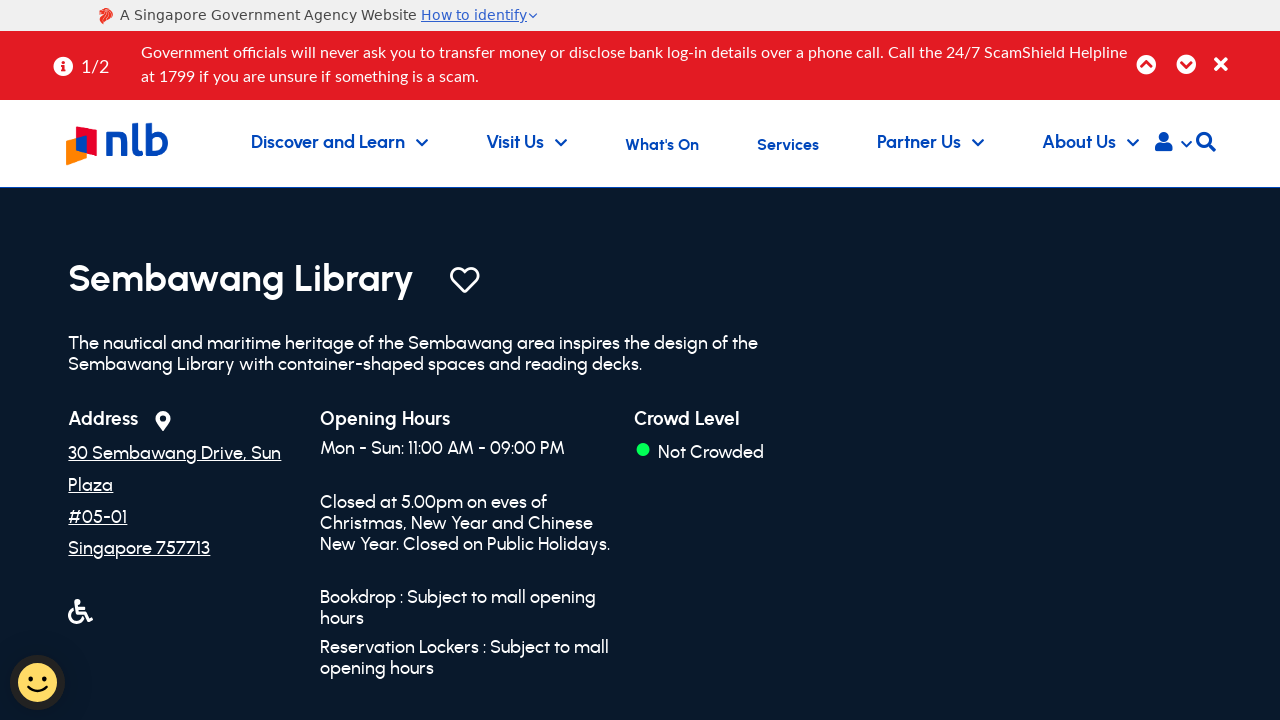